Tests a grocery shopping website by searching for products containing 'ca', verifying product counts, adding items to cart including a specific item (Cashews), and validating the brand logo text.

Starting URL: https://rahulshettyacademy.com/seleniumPractise/#/

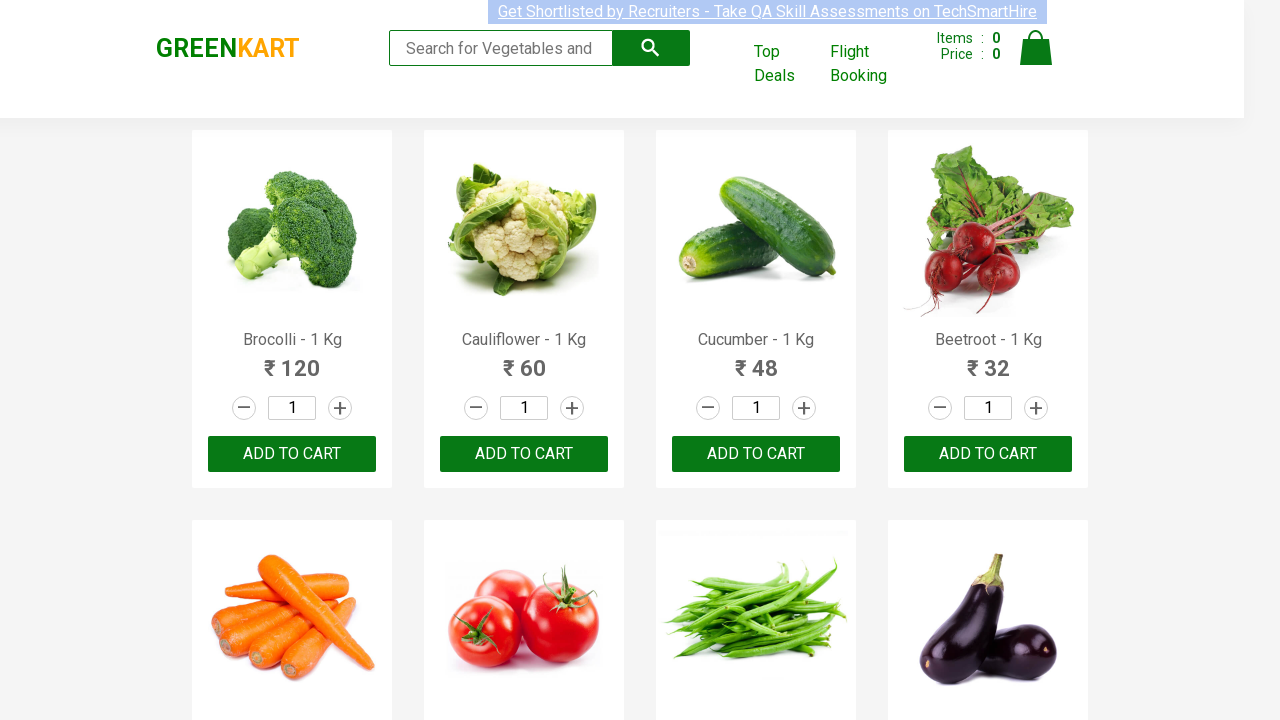

Typed 'ca' in search box to filter products on .search-keyword
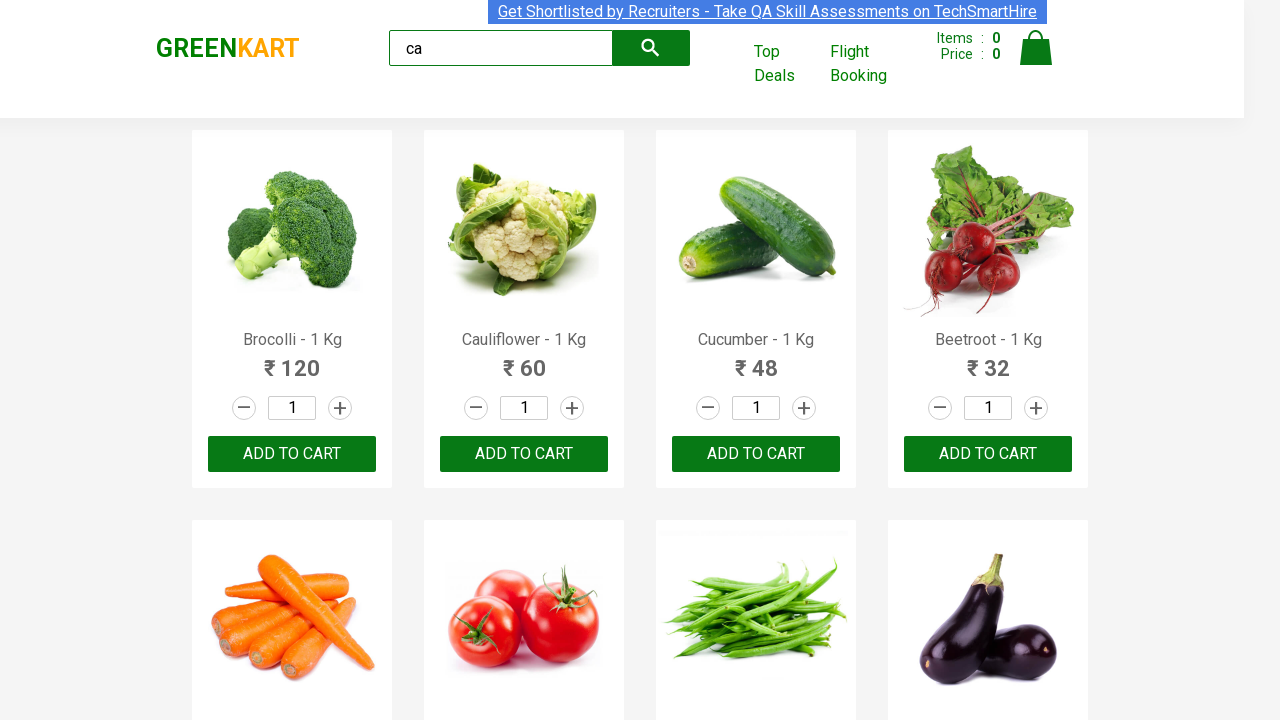

Waited for products to load
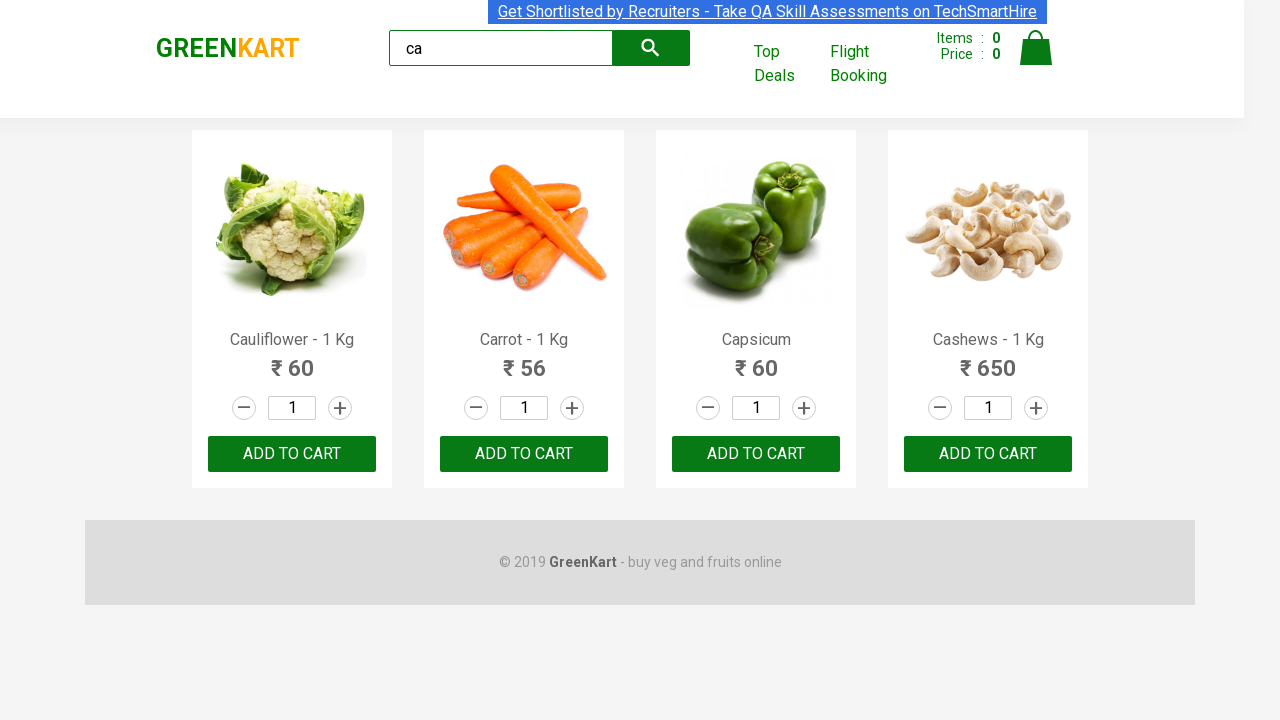

Verified products are displayed on the page
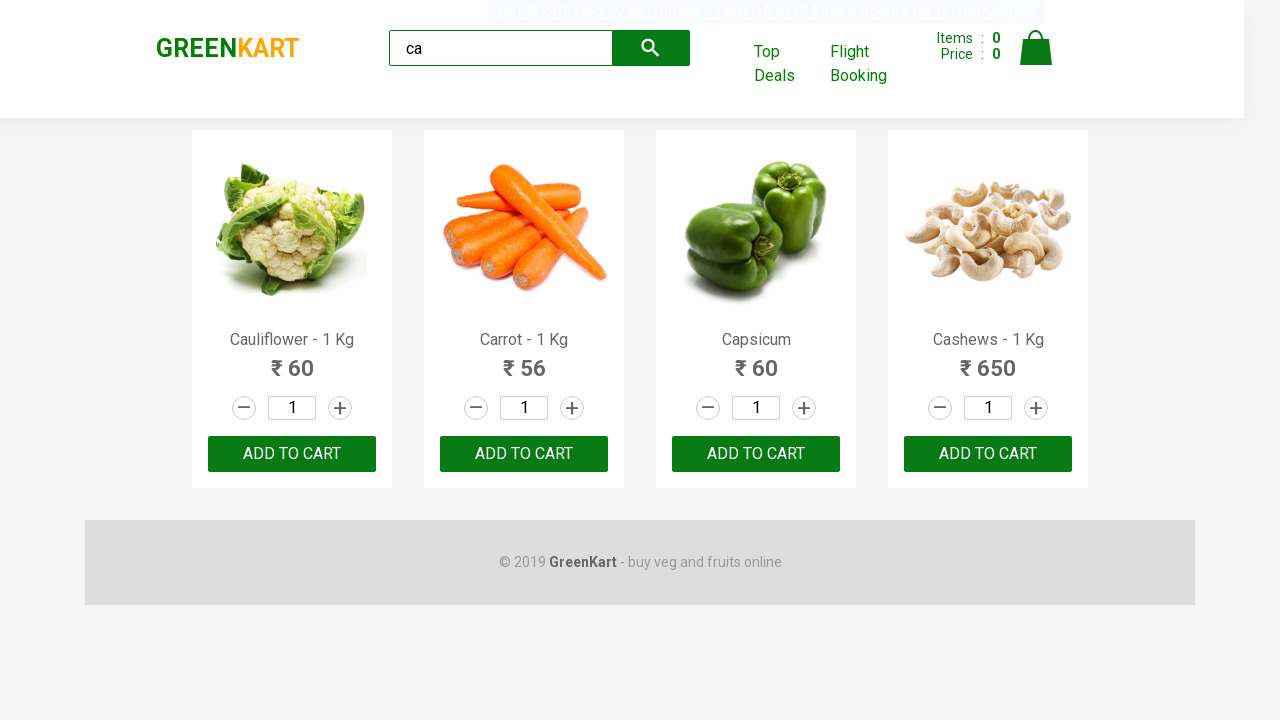

Clicked ADD TO CART button on the third product at (756, 454) on .products .product >> nth=2 >> text=ADD TO CART
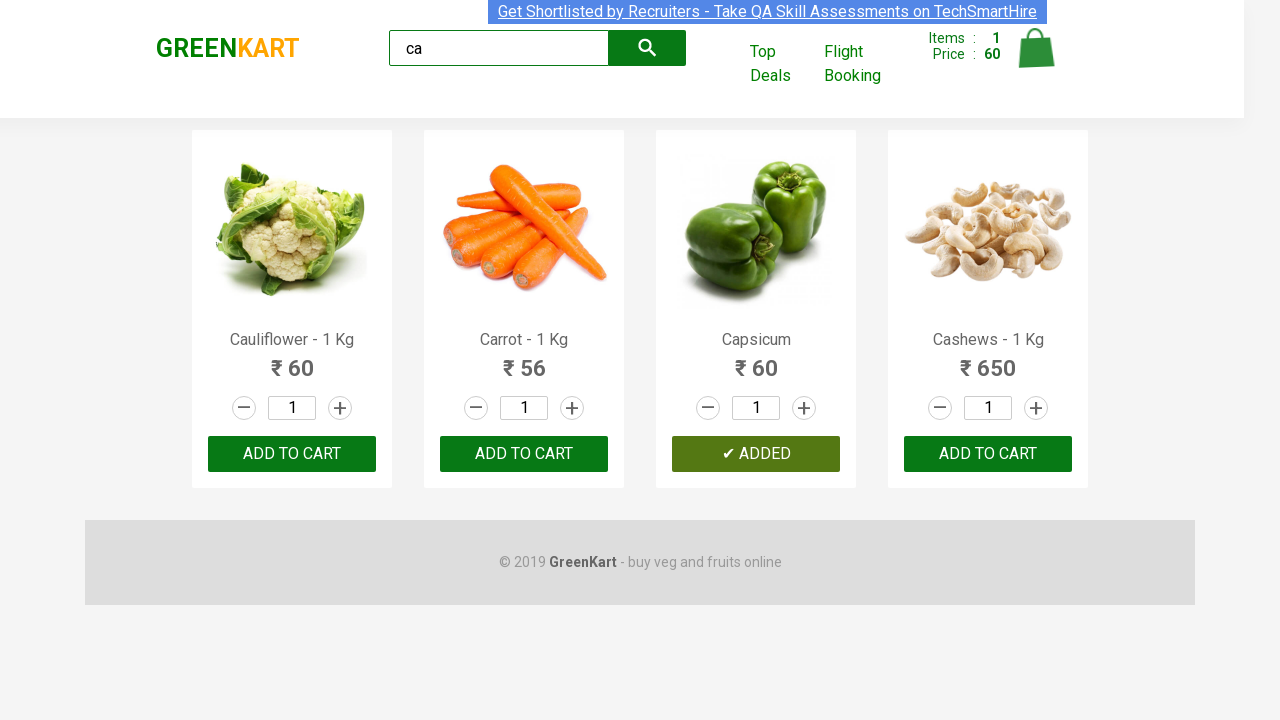

Found 4 products containing 'ca' in search results
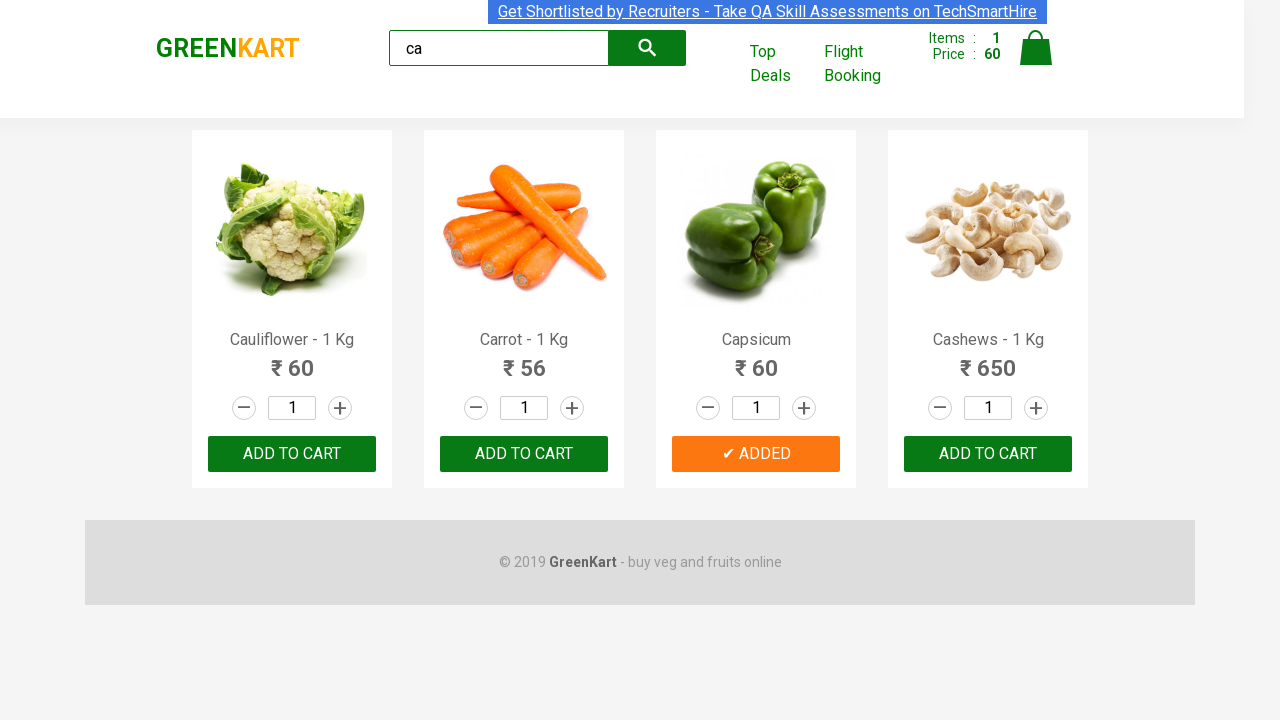

Found and clicked ADD TO CART for Cashews product at (988, 454) on .products .product >> nth=3 >> button
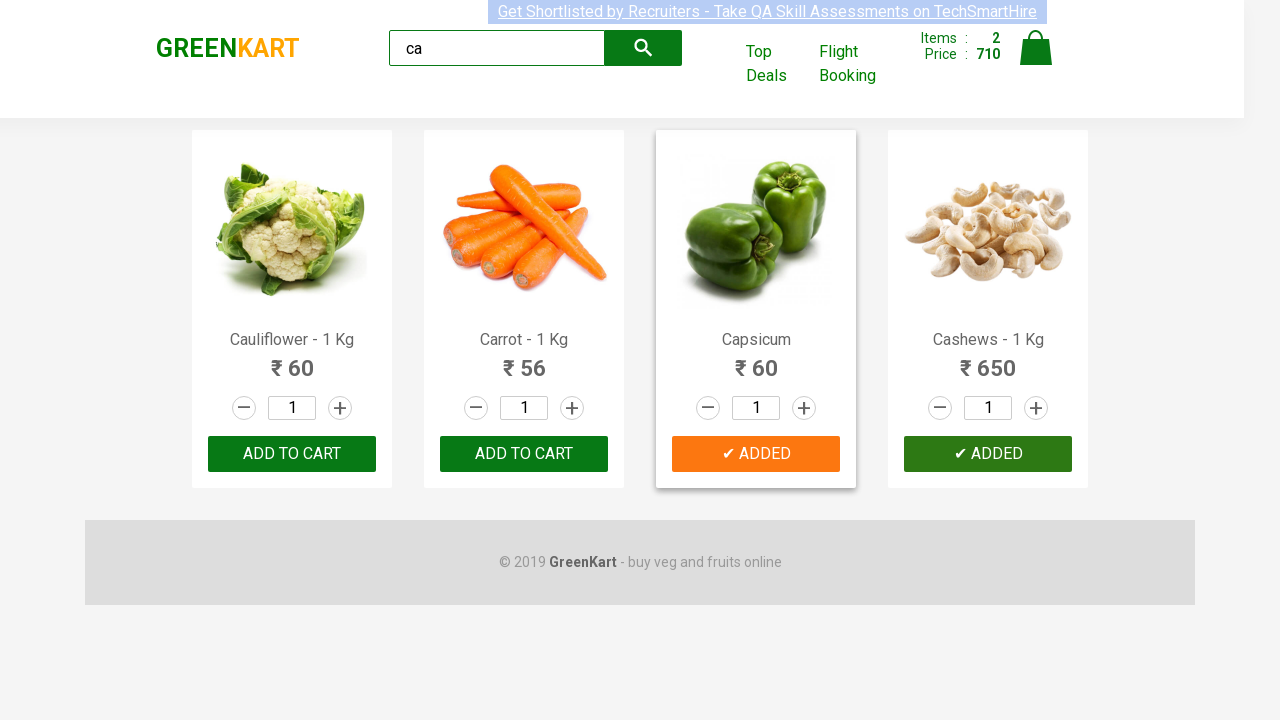

Retrieved brand logo text: GREENKART
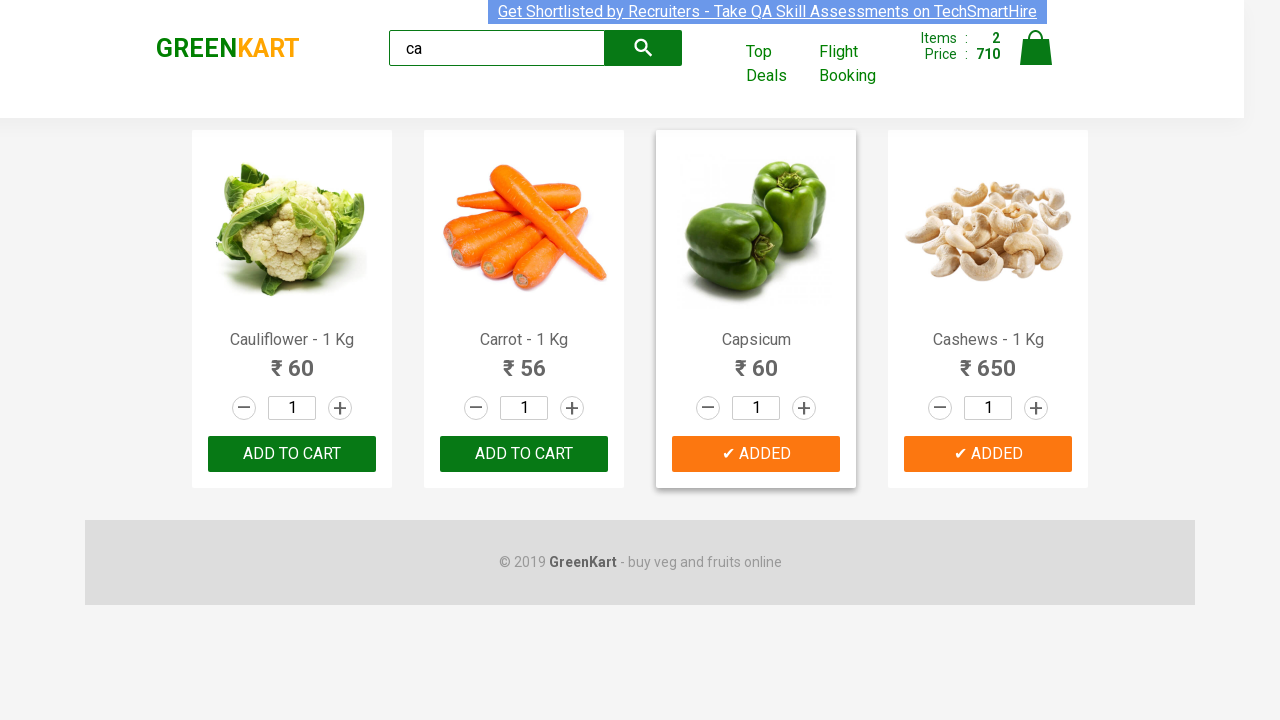

Clicked ADD TO CART button on the third product again at (756, 454) on .products .product >> nth=2 >> text=ADD TO CART
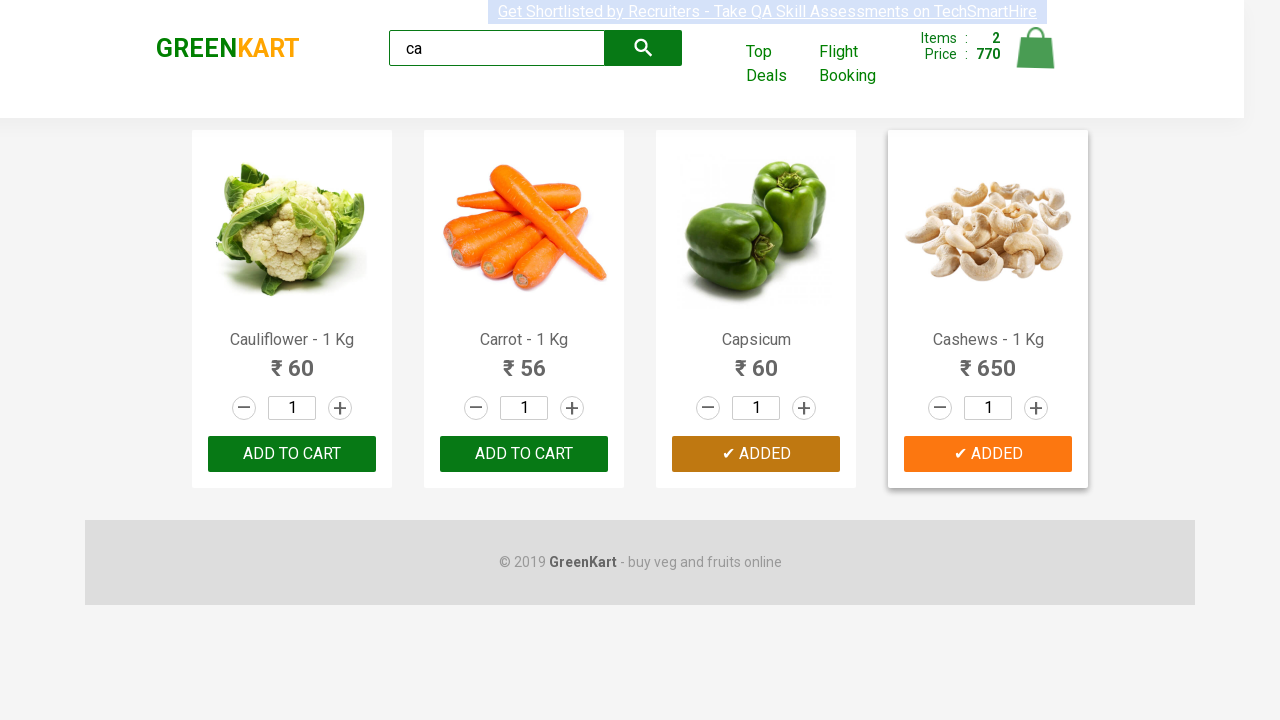

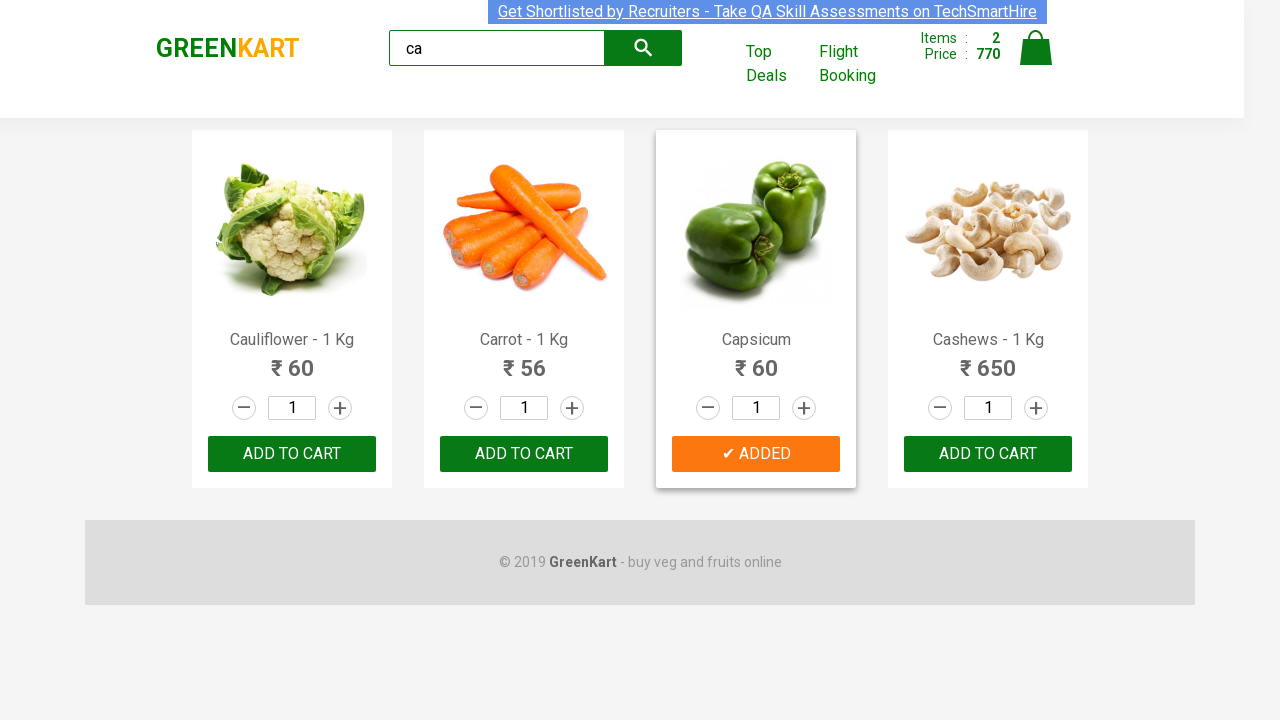